Navigates to a demo table page and verifies employee names and department names are displayed in the table

Starting URL: http://automationbykrishna.com

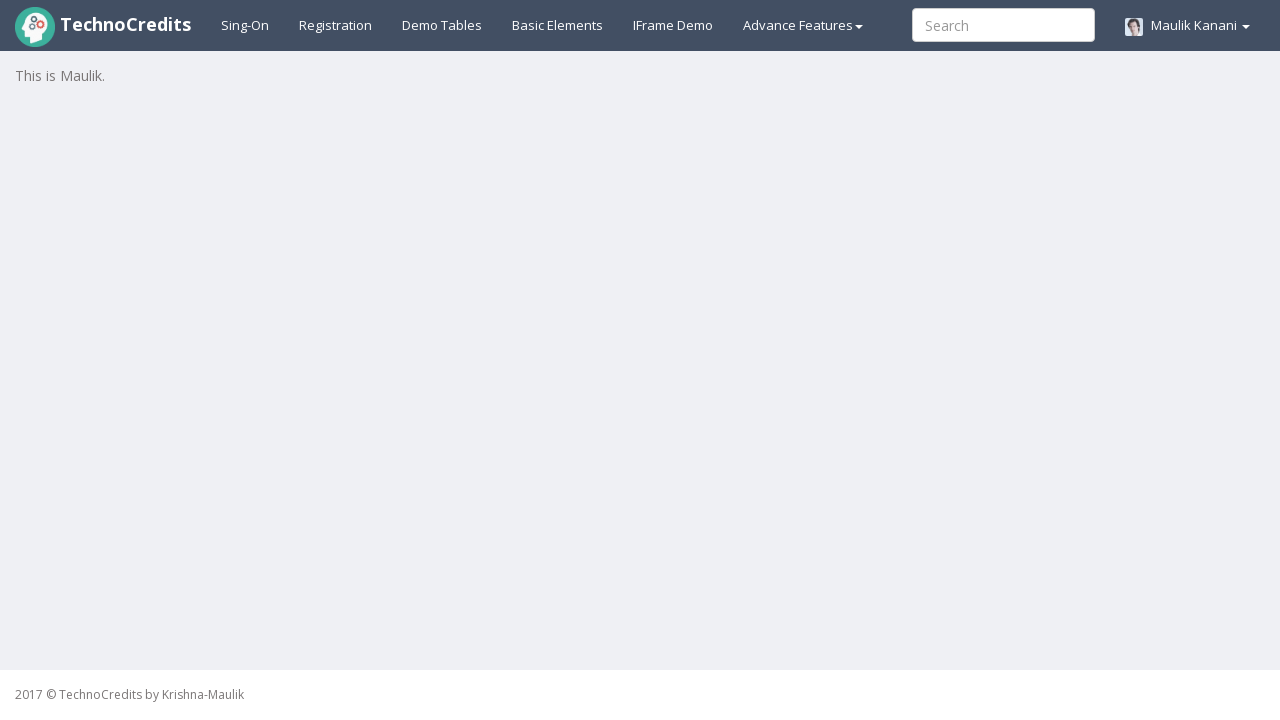

Clicked Demo link to navigate to table page at (442, 25) on xpath=//a[@id='demotable']
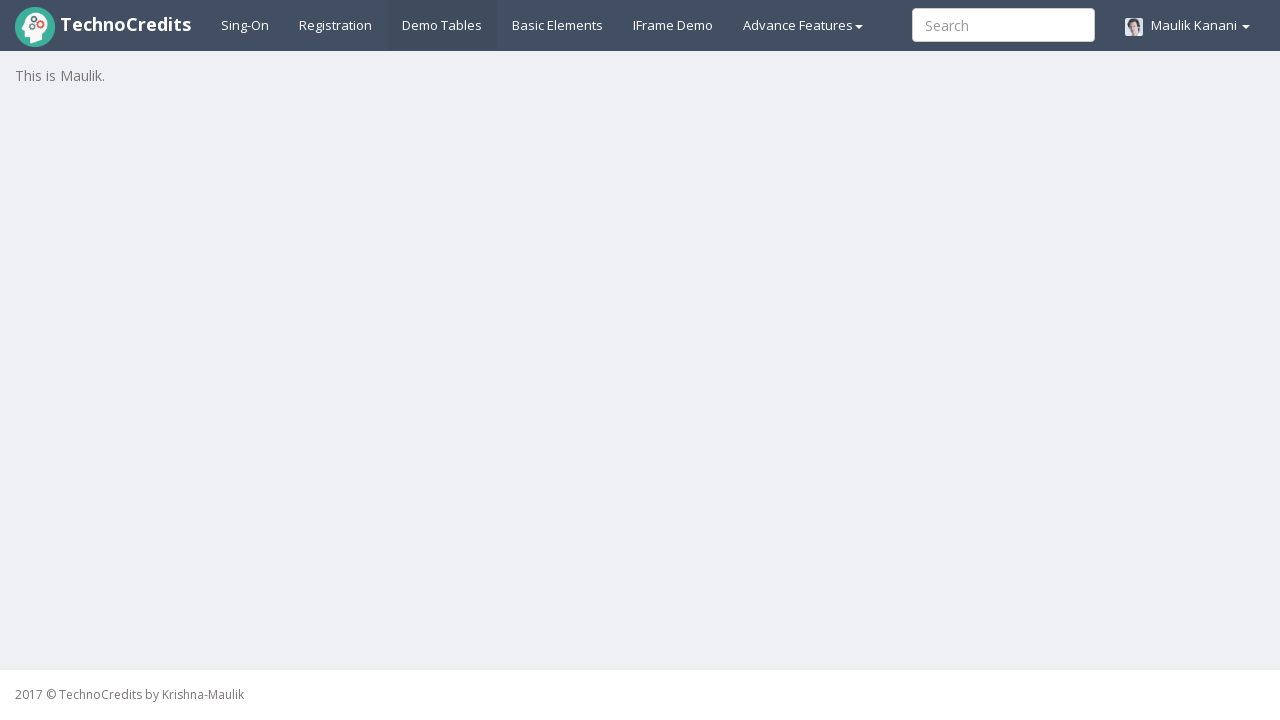

Table loaded with rows
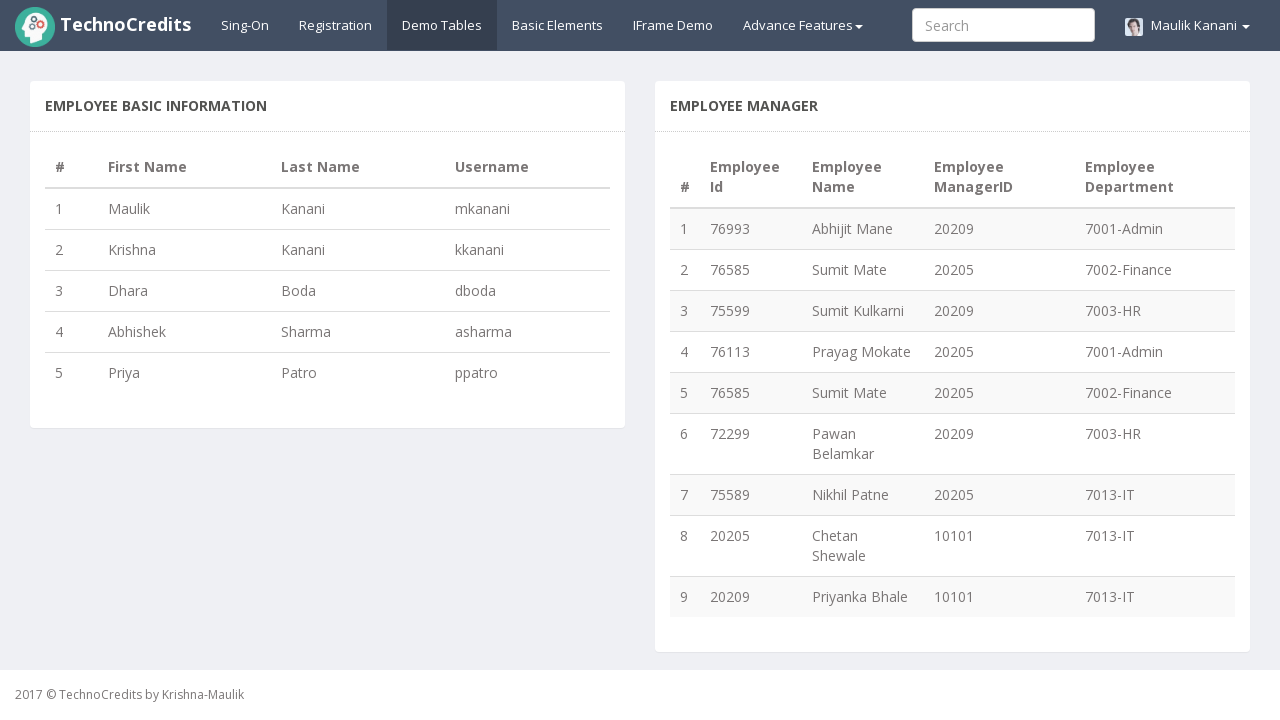

Retrieved all department cells - found 9 rows
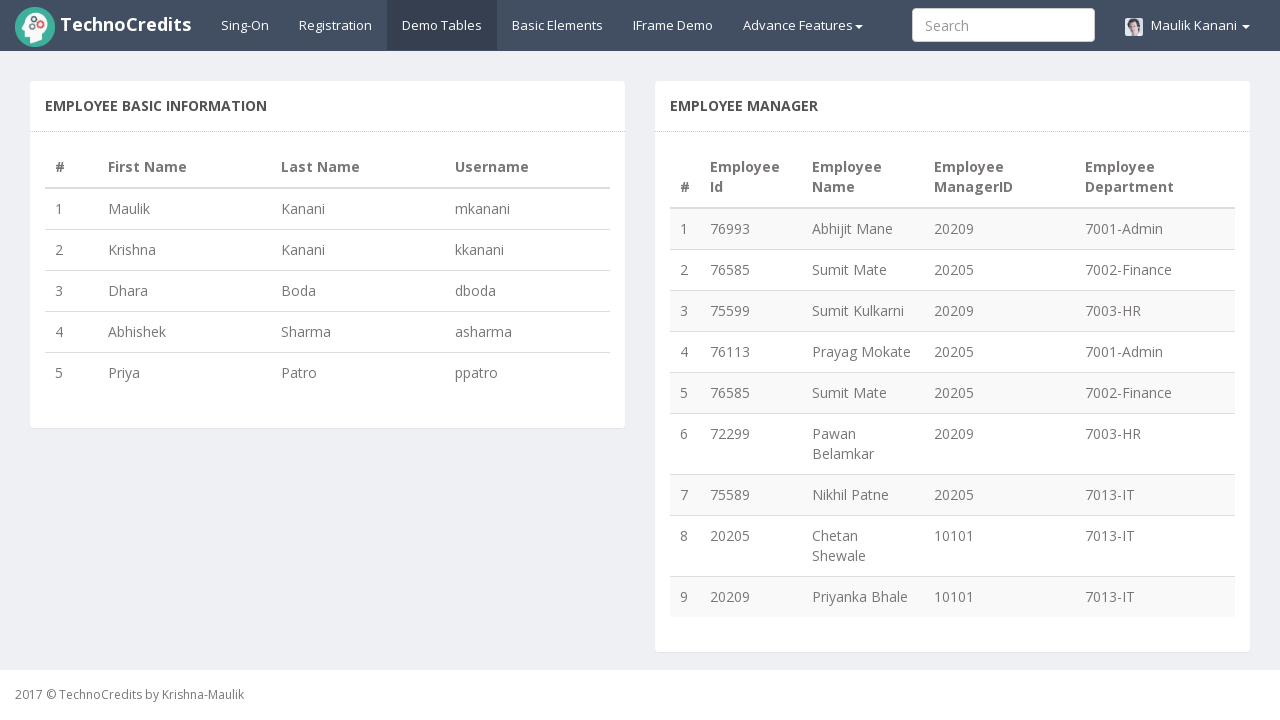

Verified department name is visible in row 1
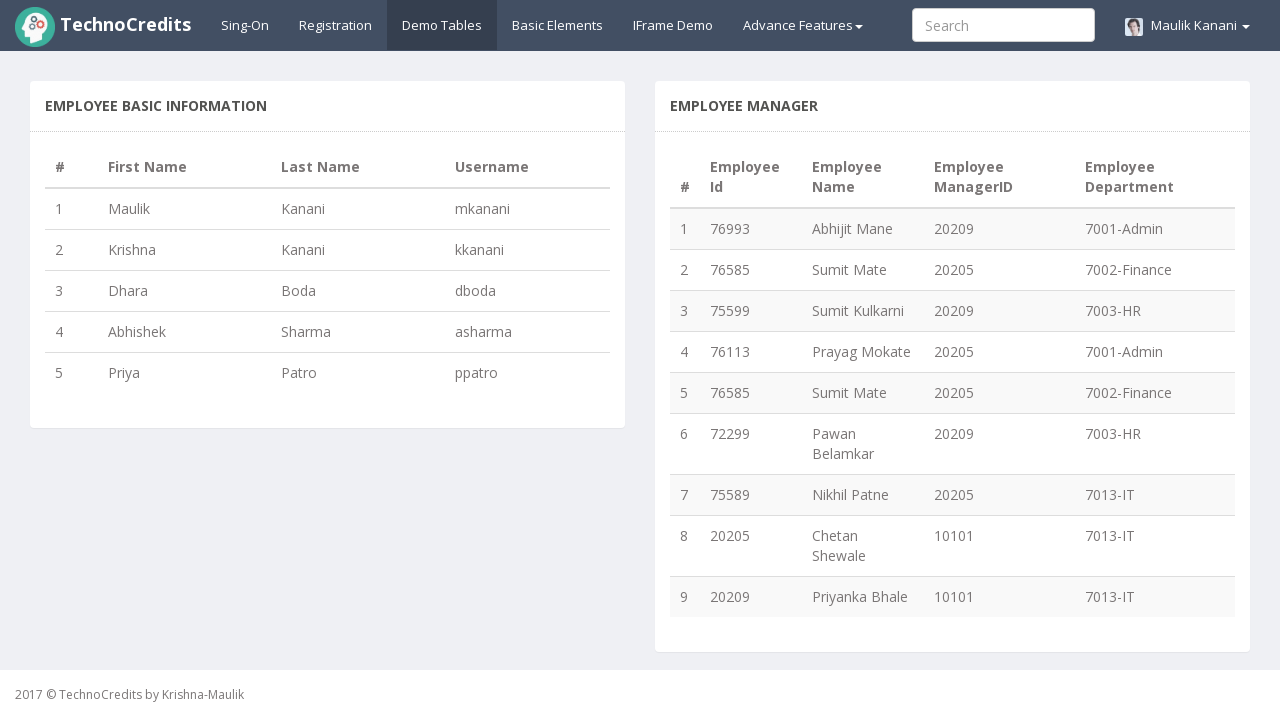

Verified employee name is visible in row 1
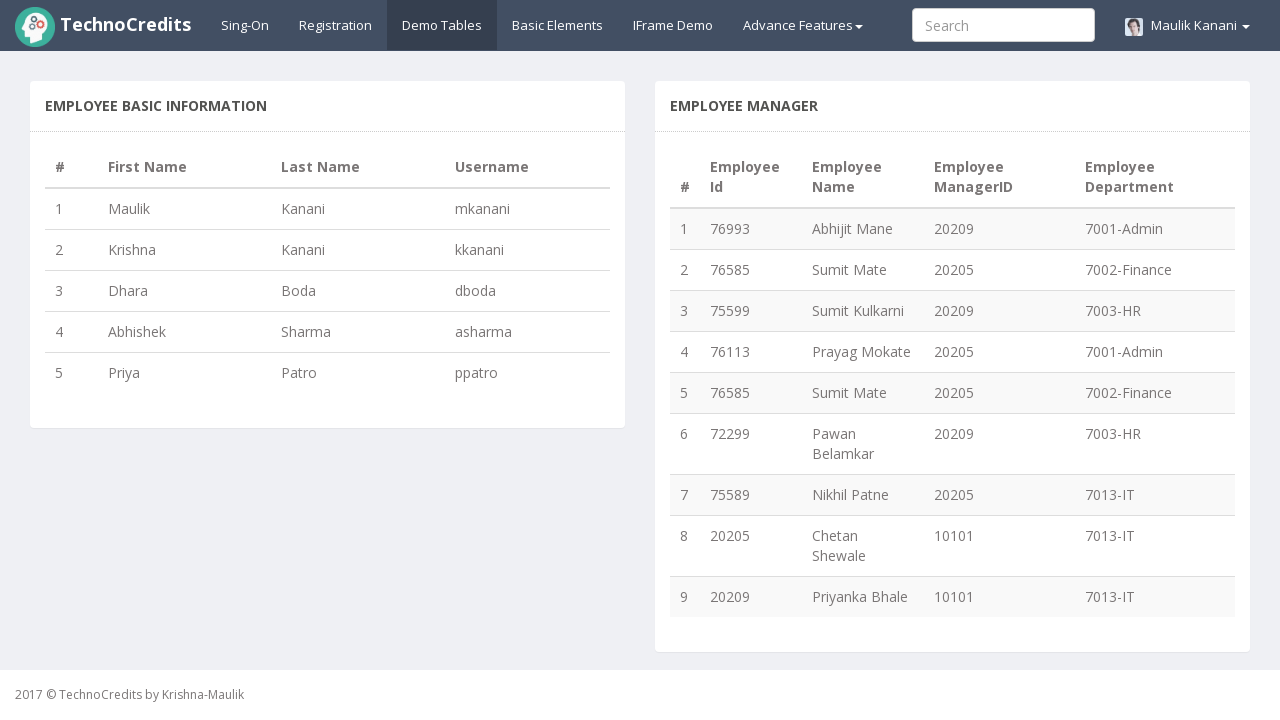

Verified department name is visible in row 2
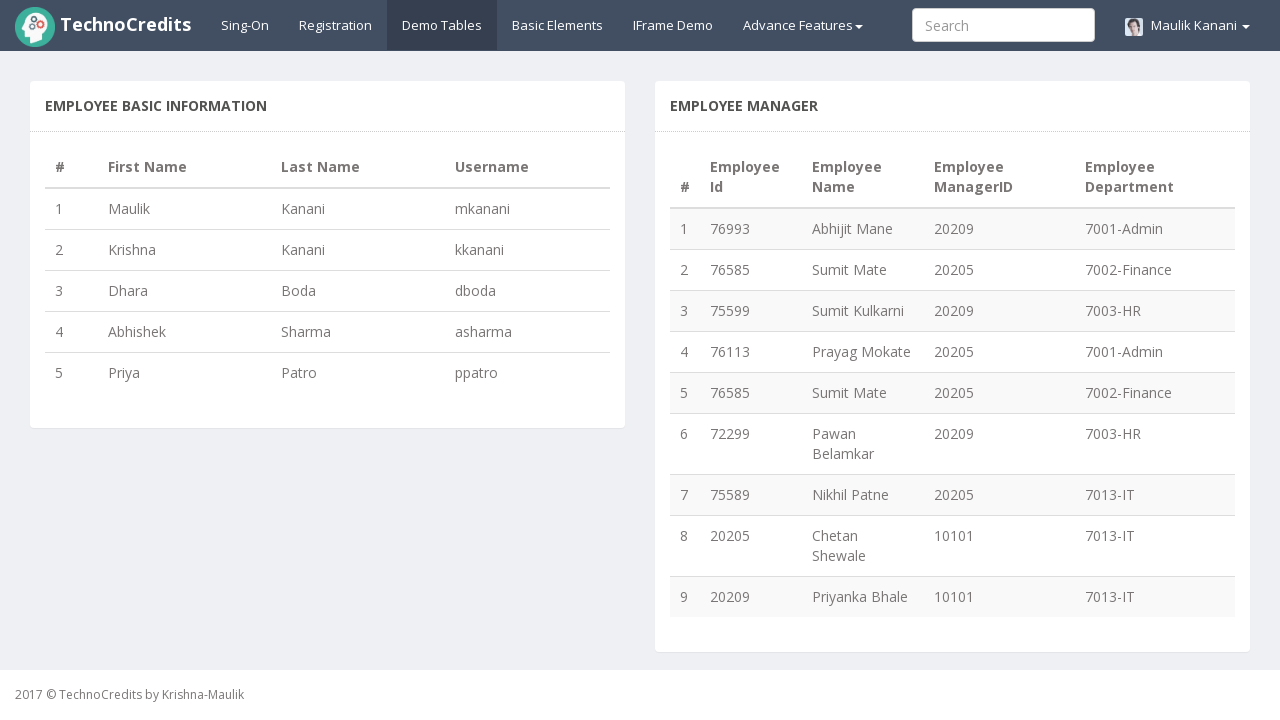

Verified employee name is visible in row 2
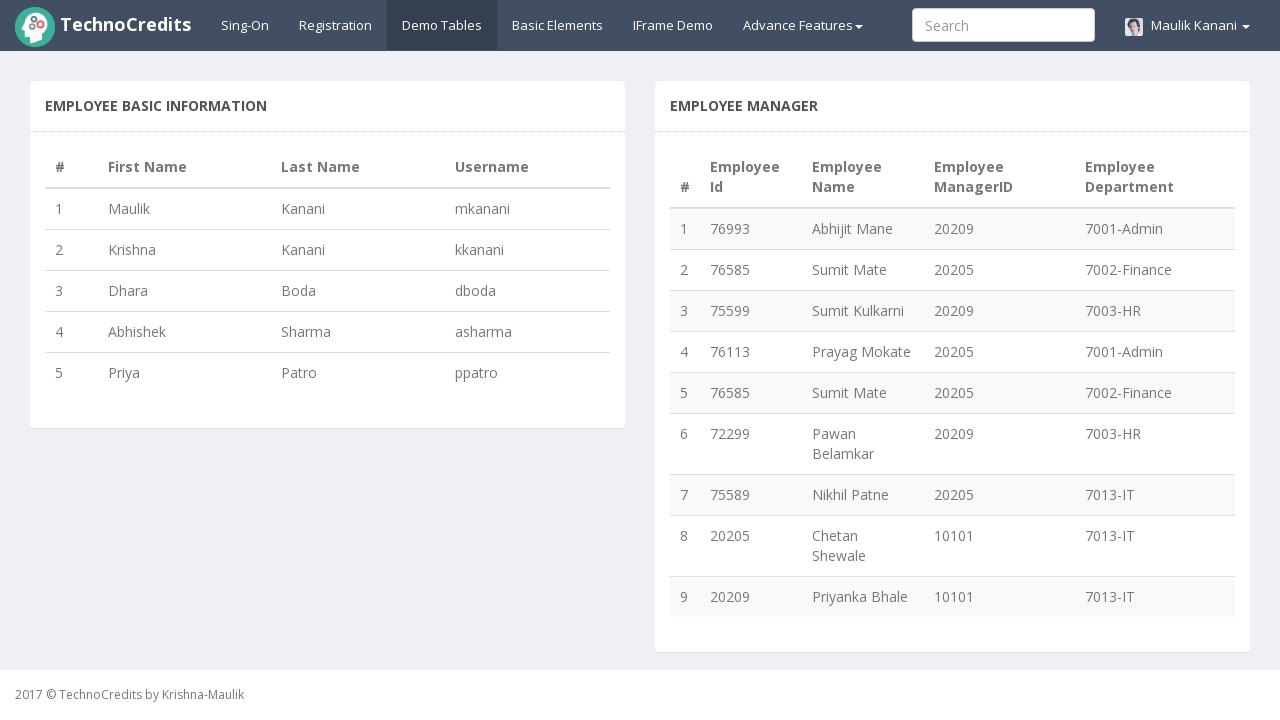

Verified department name is visible in row 3
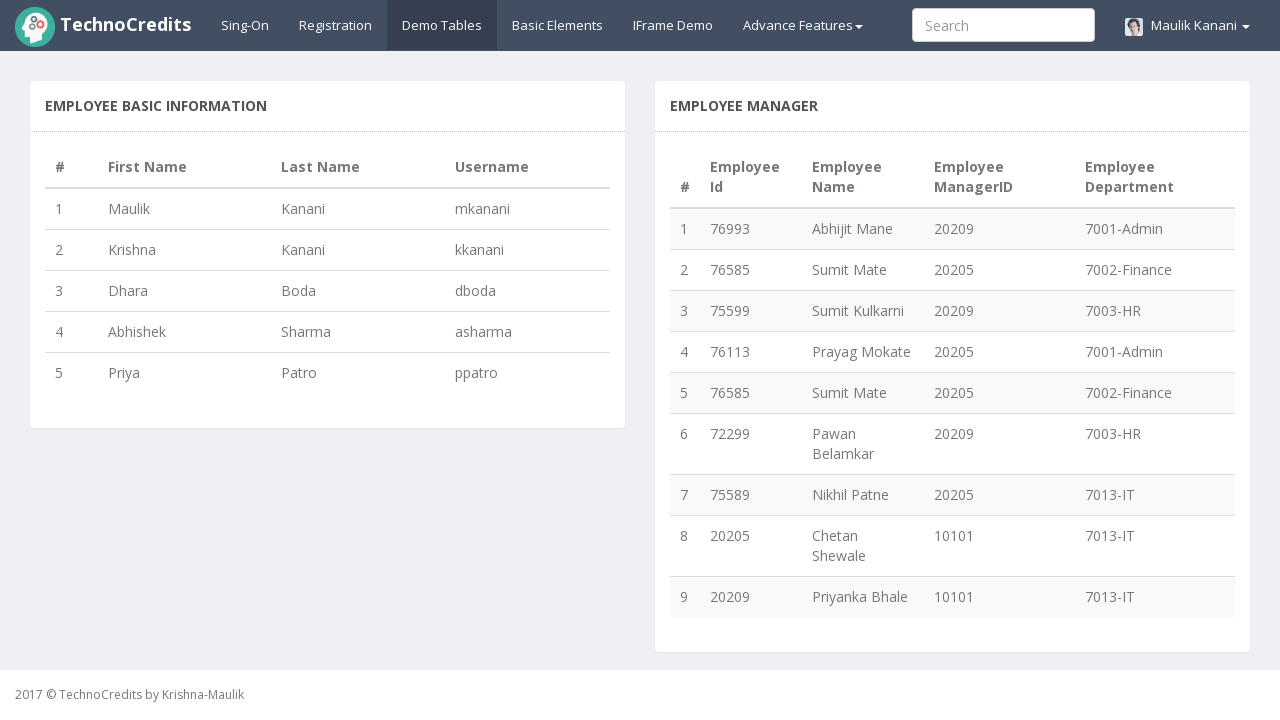

Verified employee name is visible in row 3
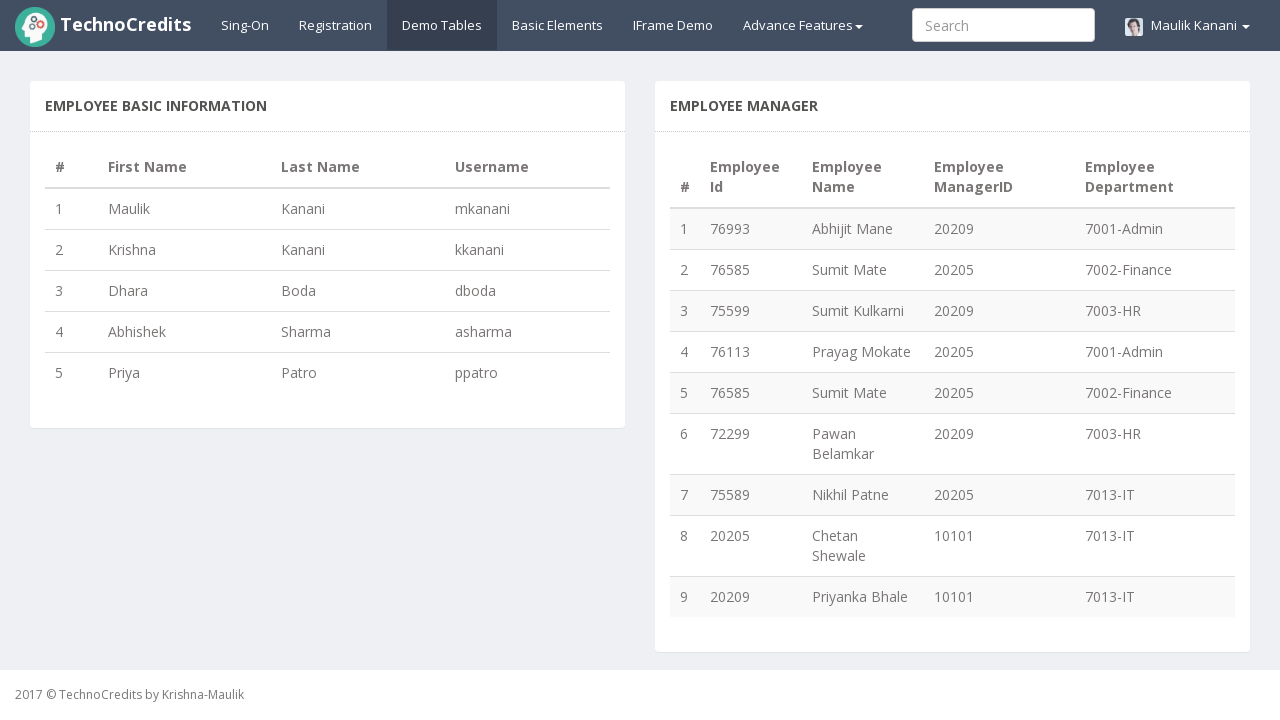

Verified department name is visible in row 4
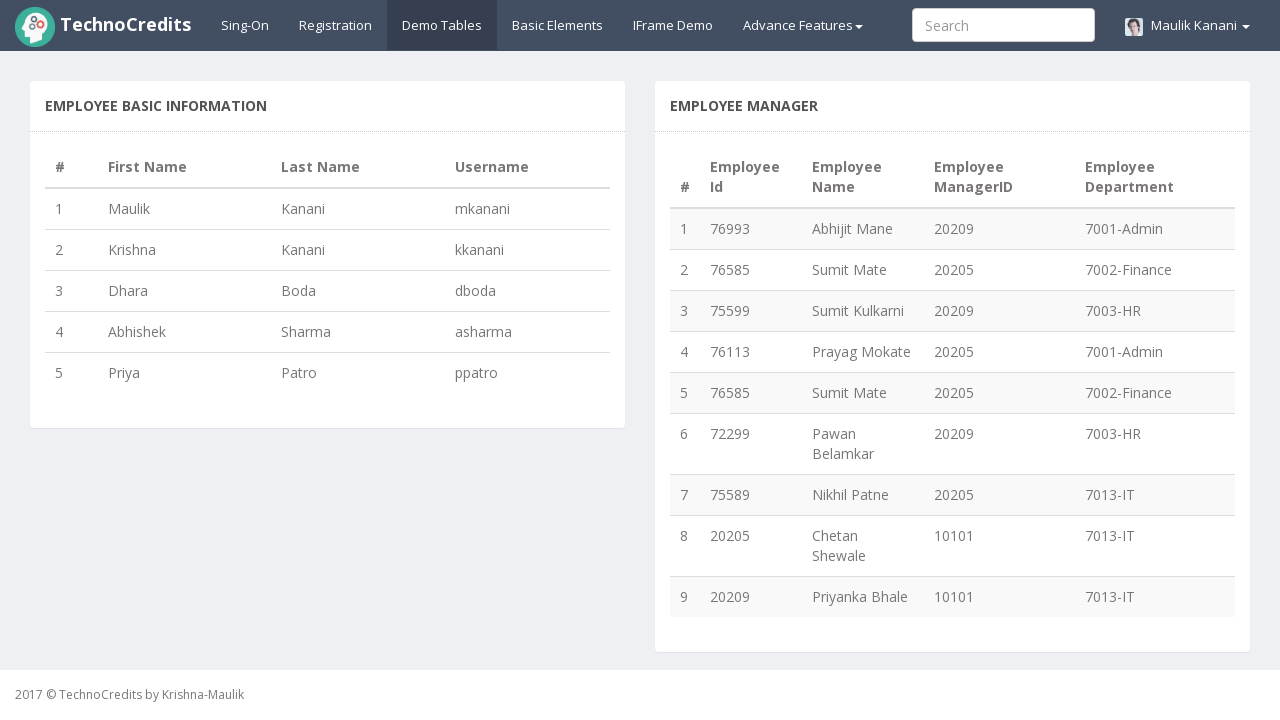

Verified employee name is visible in row 4
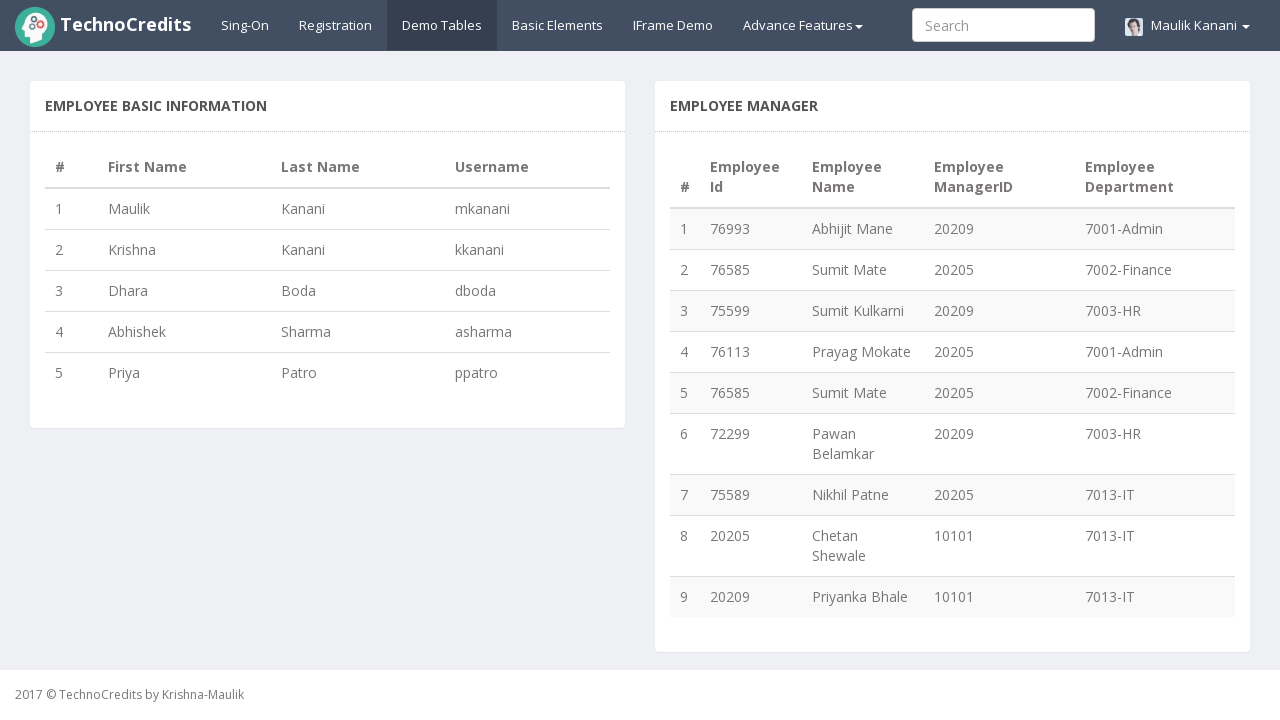

Verified department name is visible in row 5
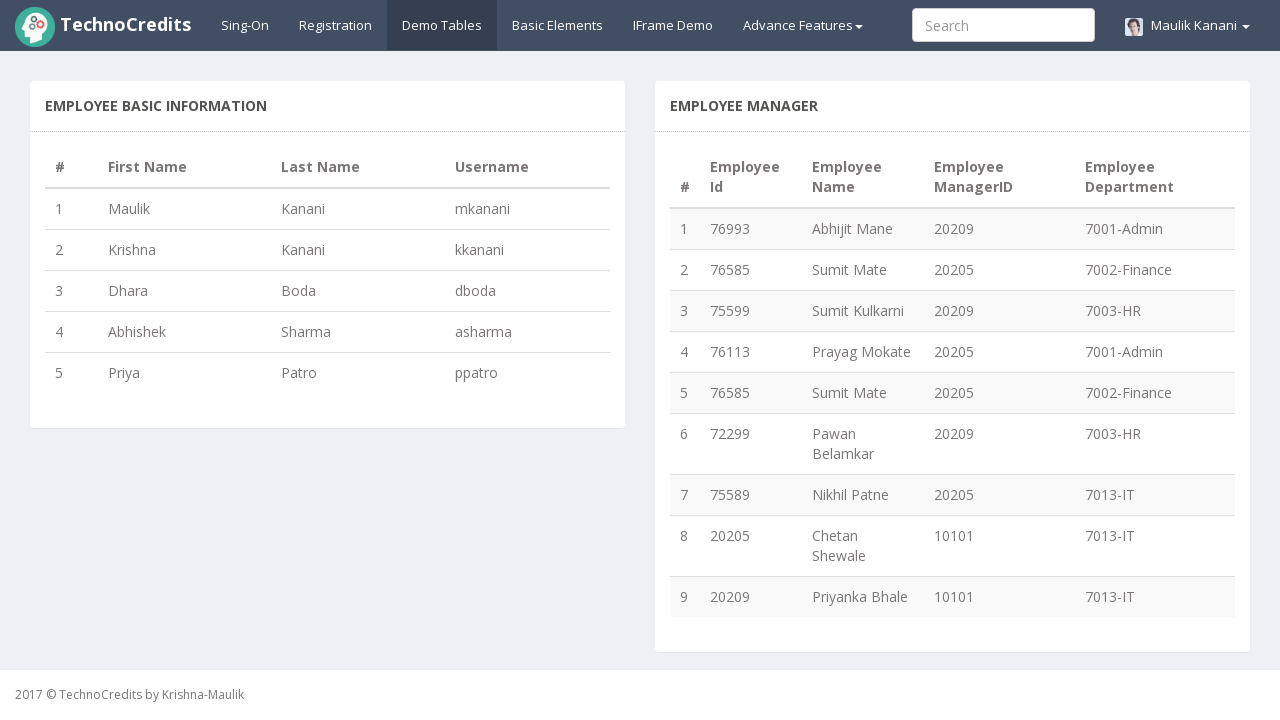

Verified employee name is visible in row 5
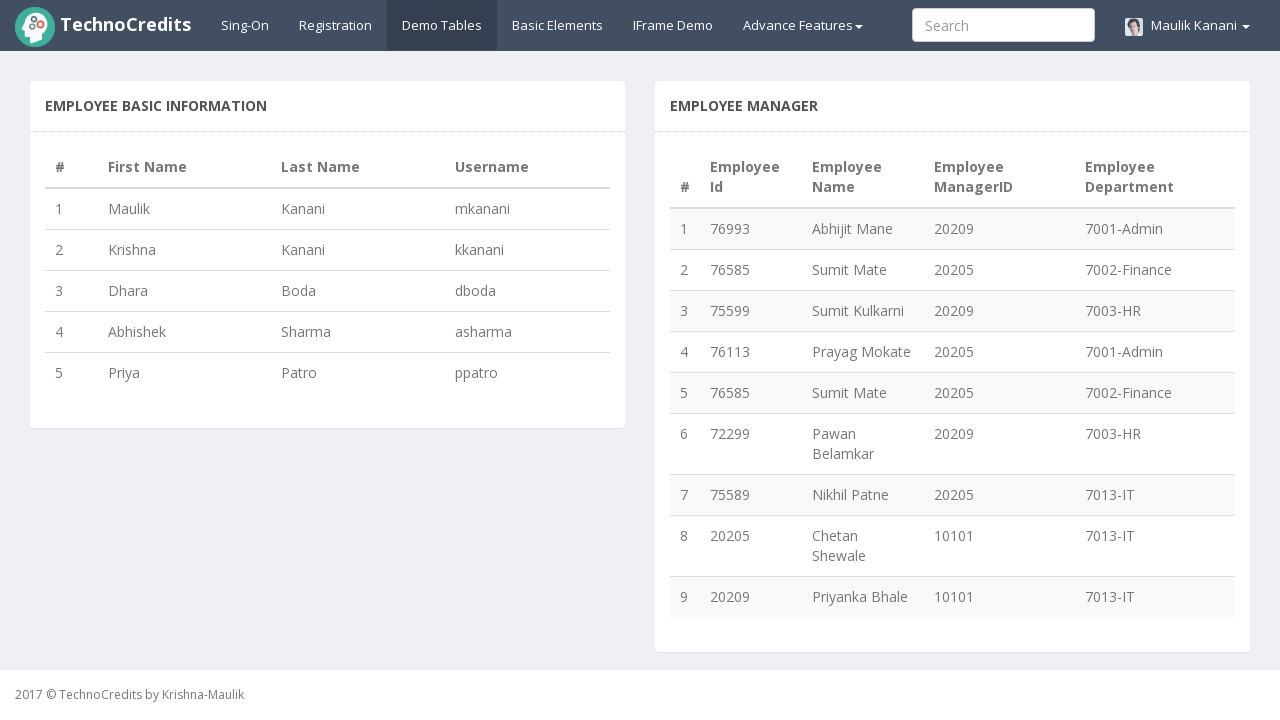

Verified department name is visible in row 6
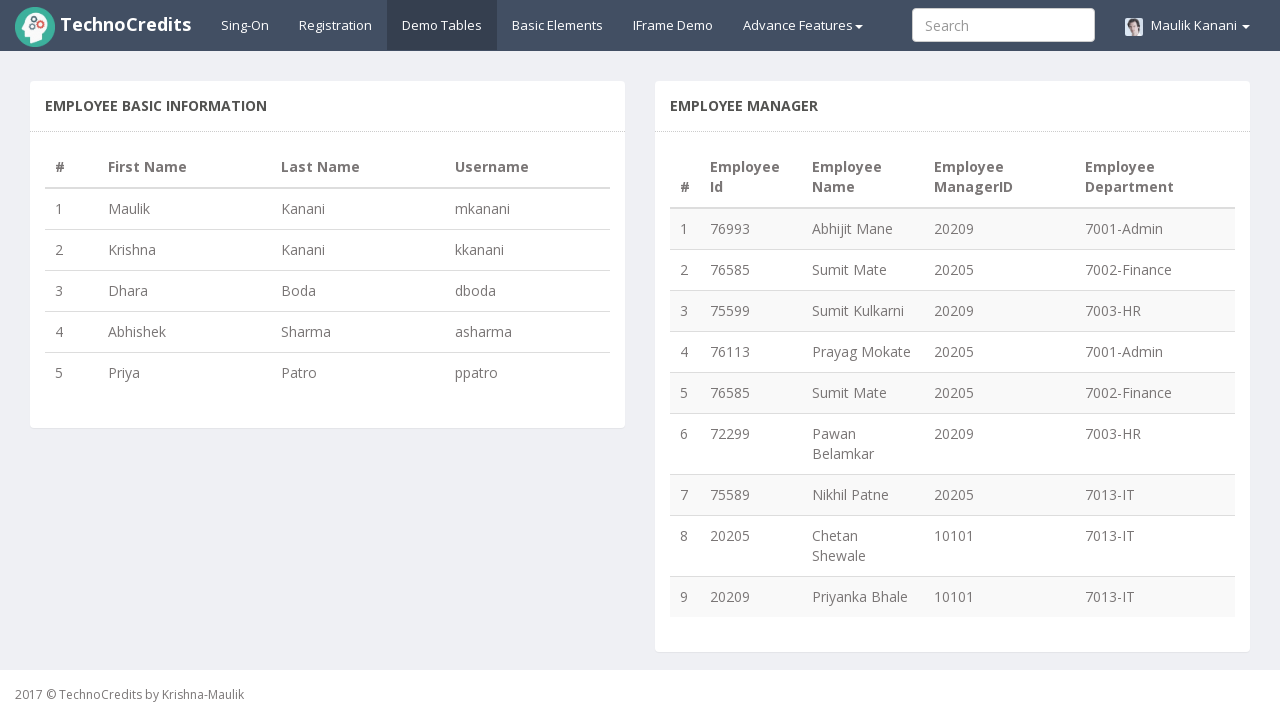

Verified employee name is visible in row 6
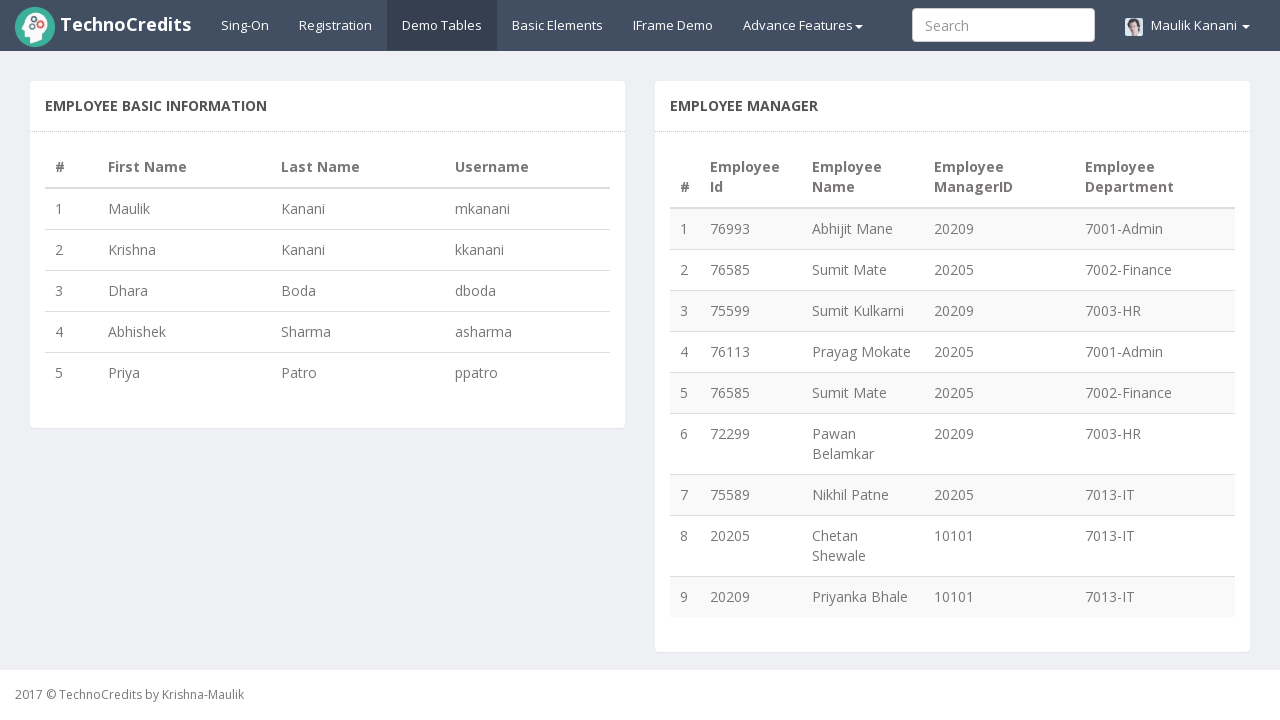

Verified department name is visible in row 7
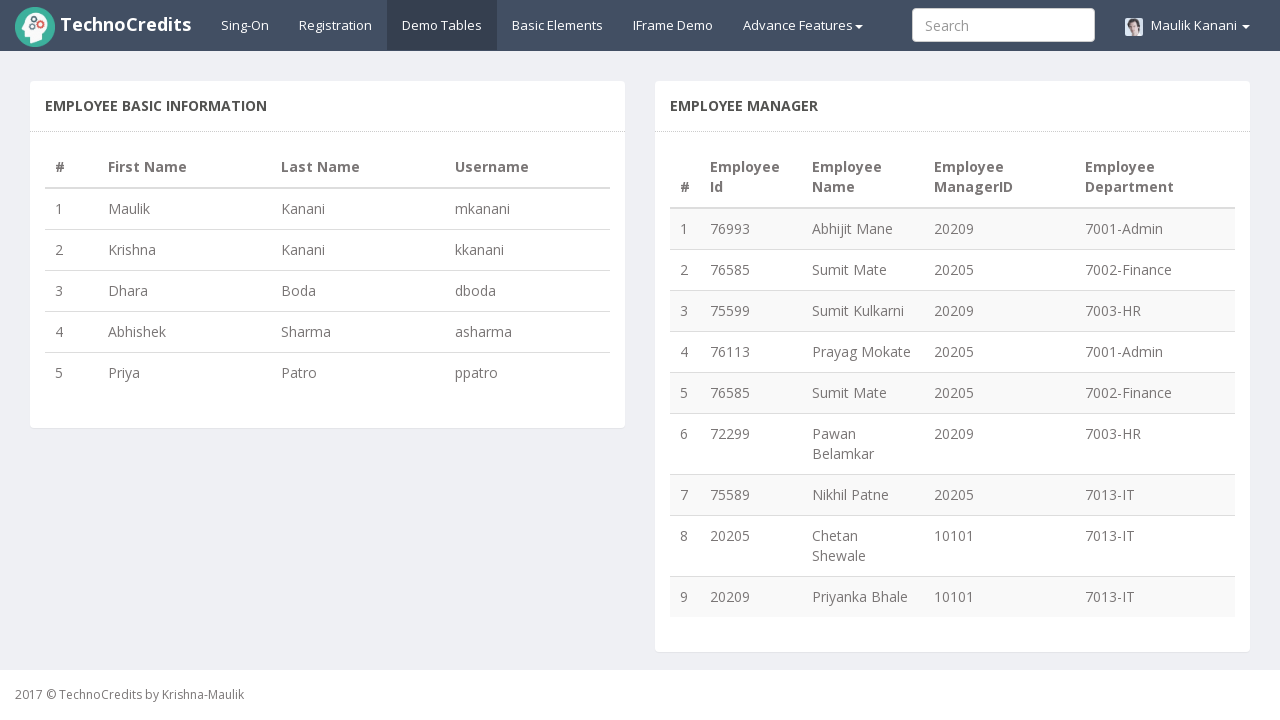

Verified employee name is visible in row 7
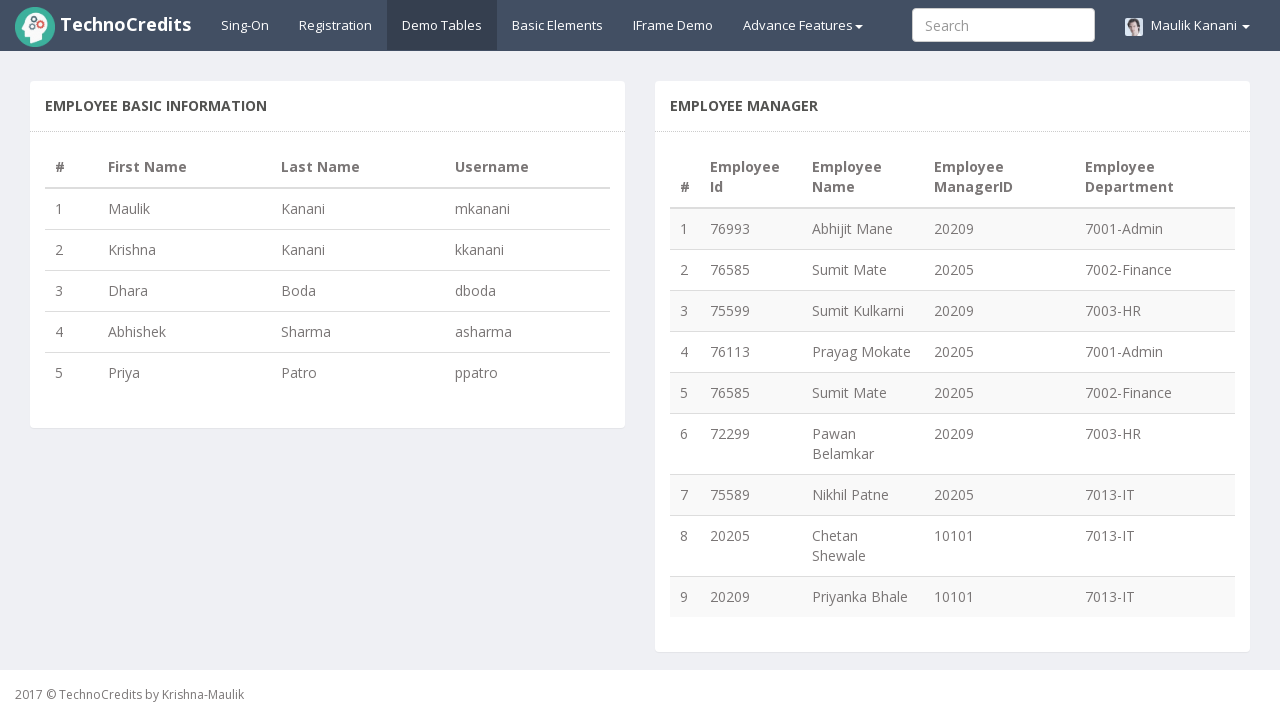

Verified department name is visible in row 8
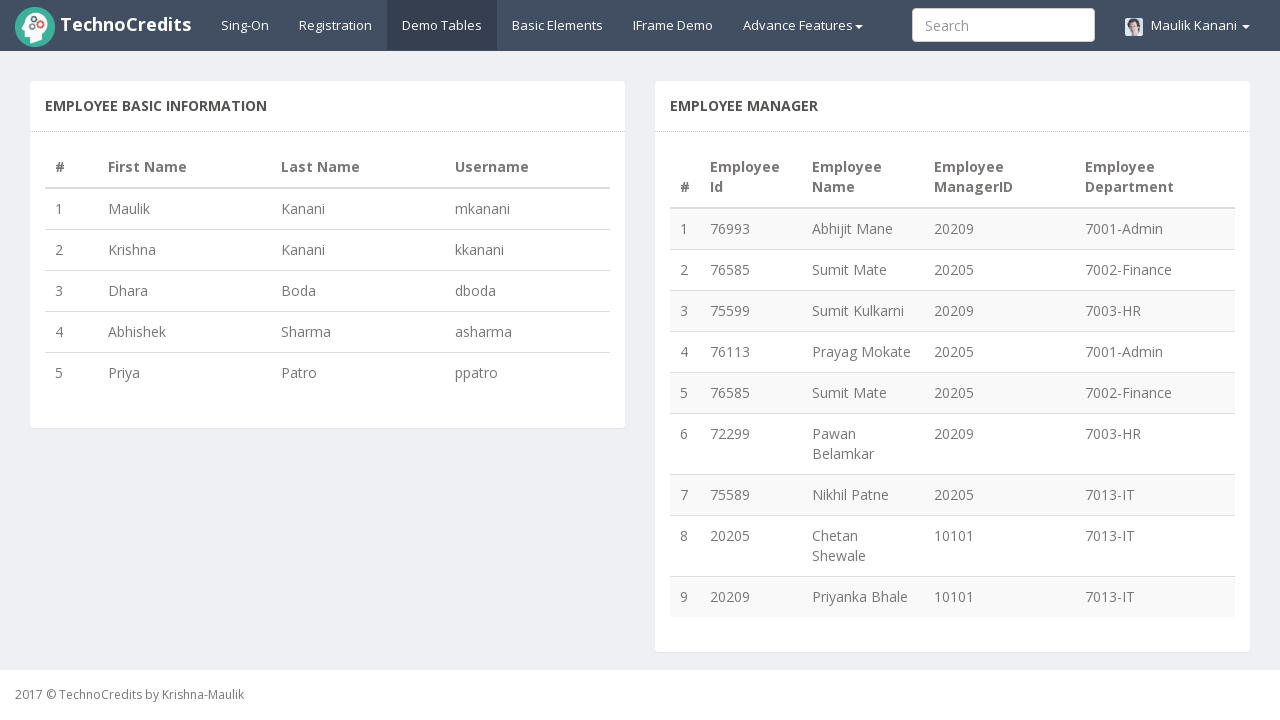

Verified employee name is visible in row 8
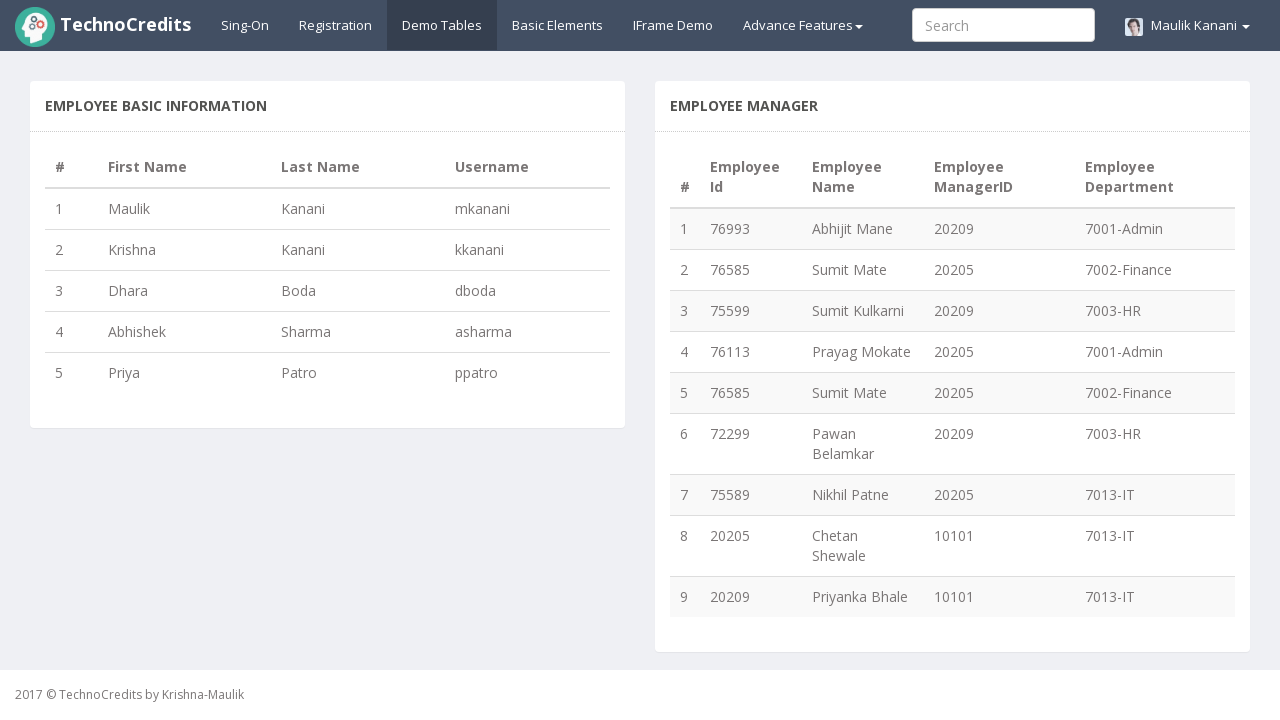

Verified department name is visible in row 9
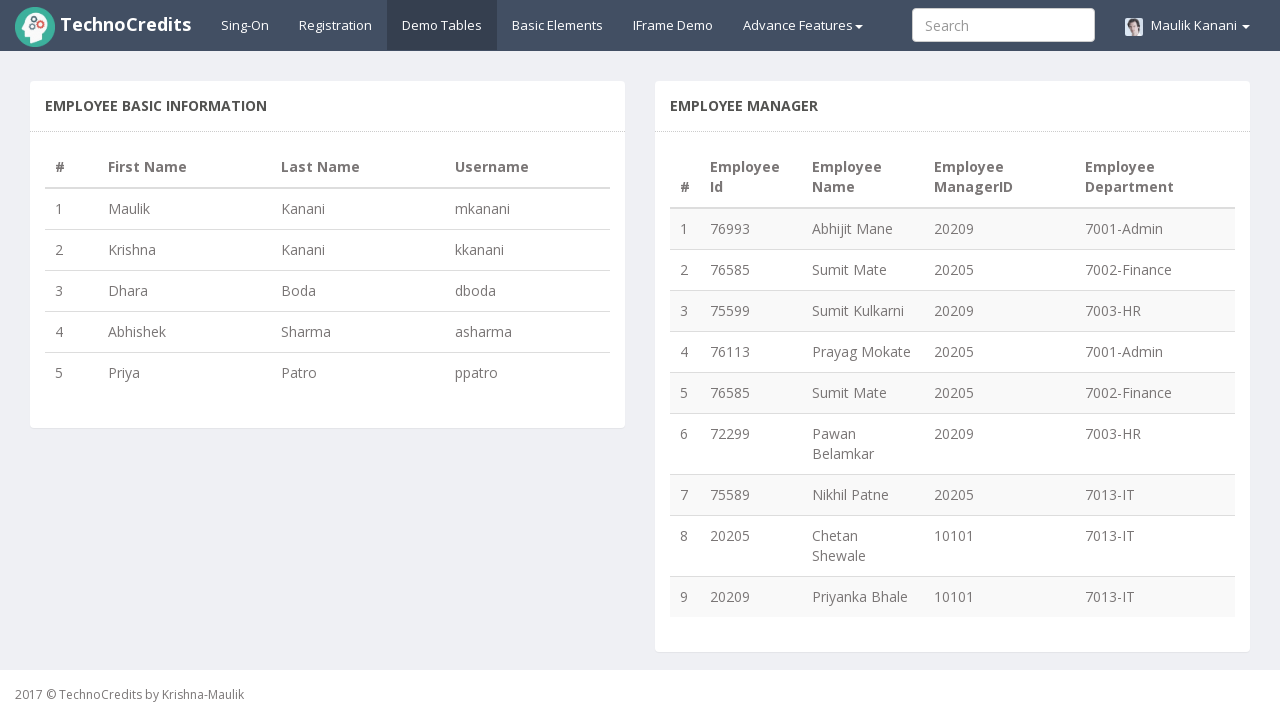

Verified employee name is visible in row 9
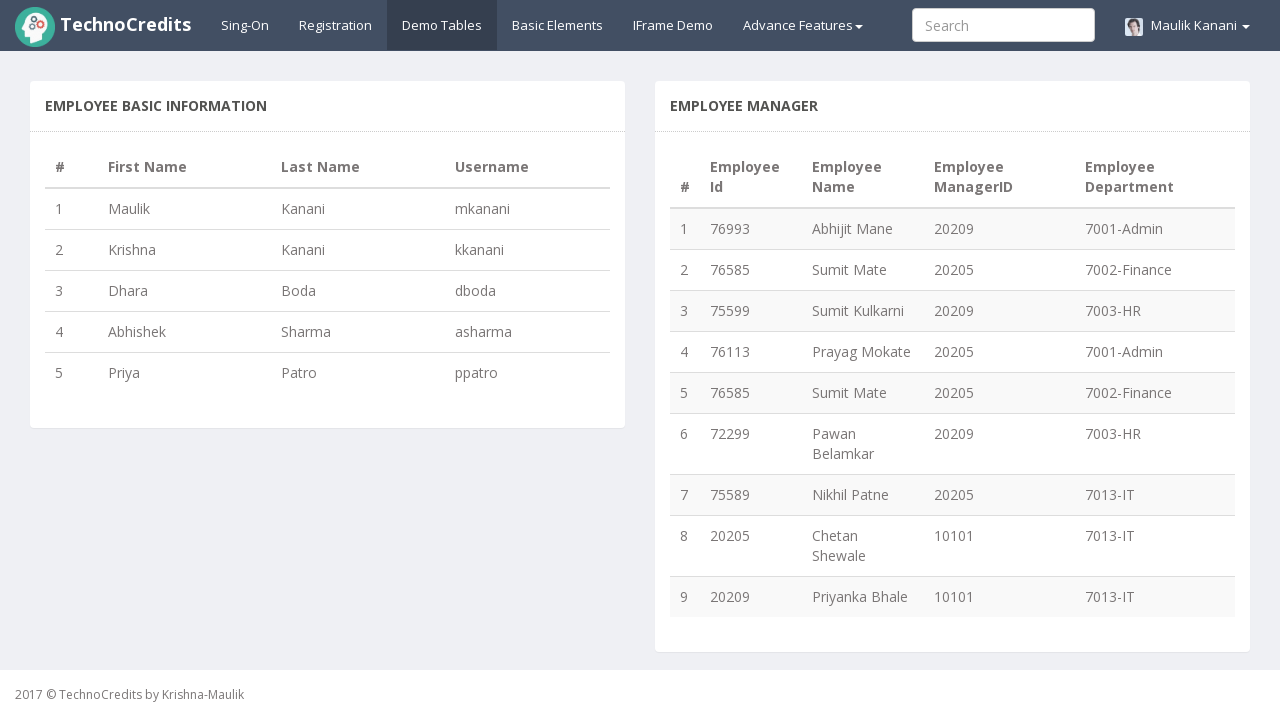

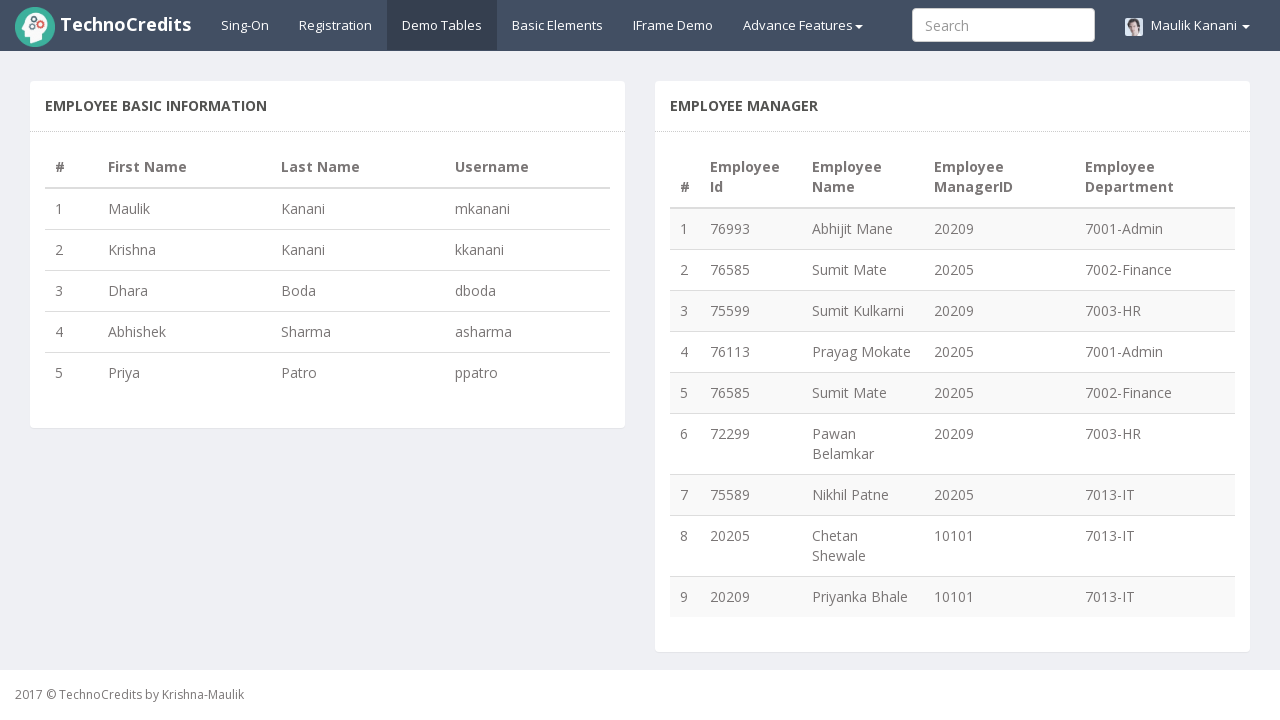